Tests checkout form submission by filling in billing address, shipping information, and credit card payment details, then submitting the form on Bootstrap's example checkout page.

Starting URL: https://getbootstrap.com/docs/4.0/examples/checkout/

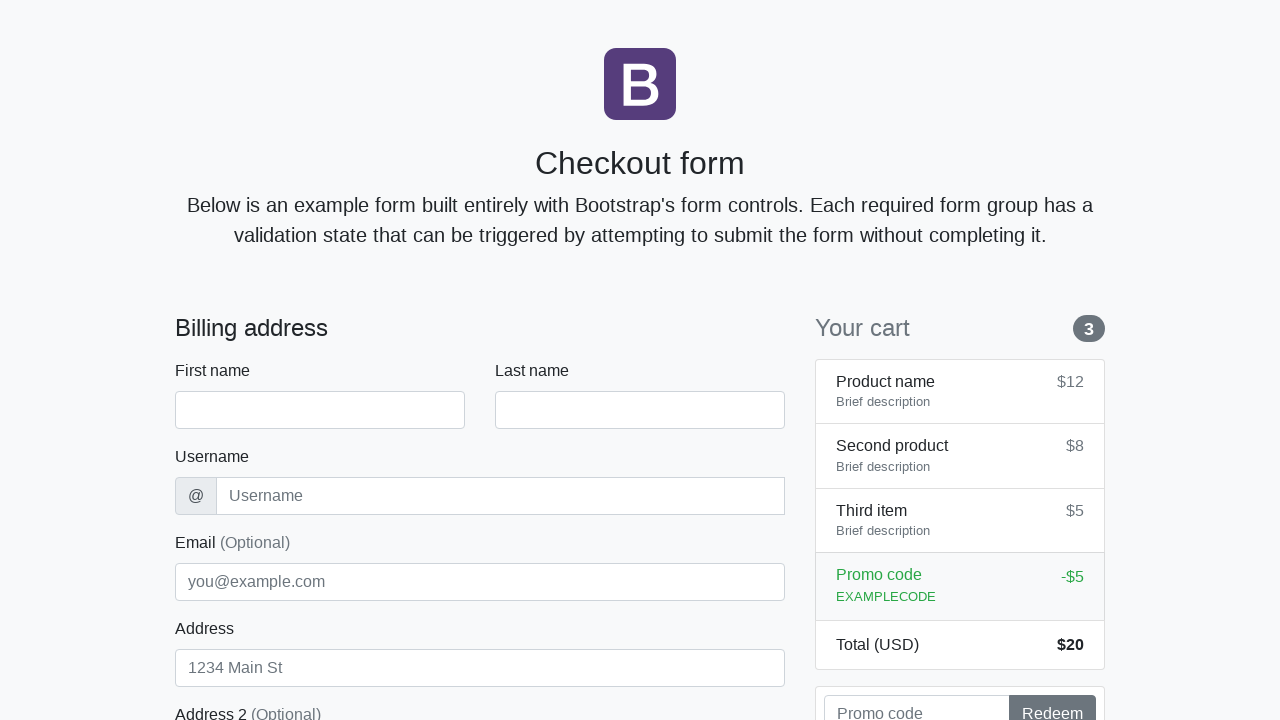

Waited for checkout form to load (firstName field visible)
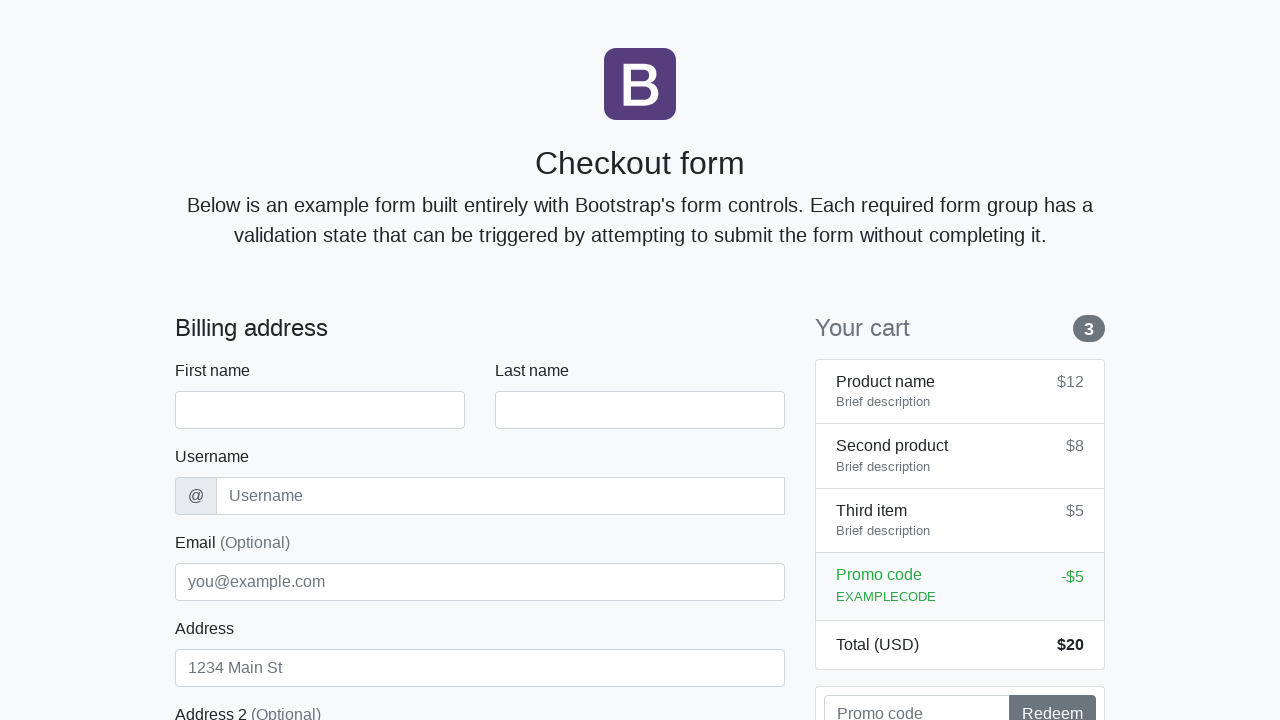

Filled first name field with 'Marcus' on #firstName
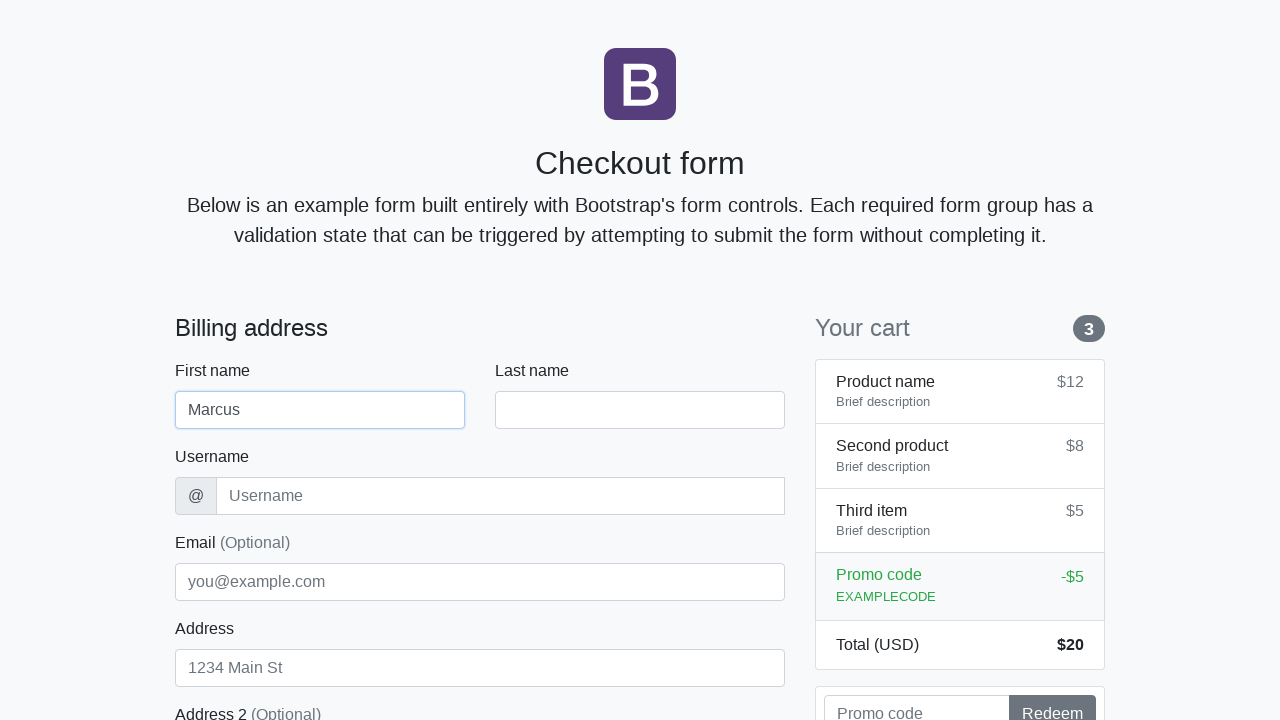

Filled last name field with 'Thompson' on #lastName
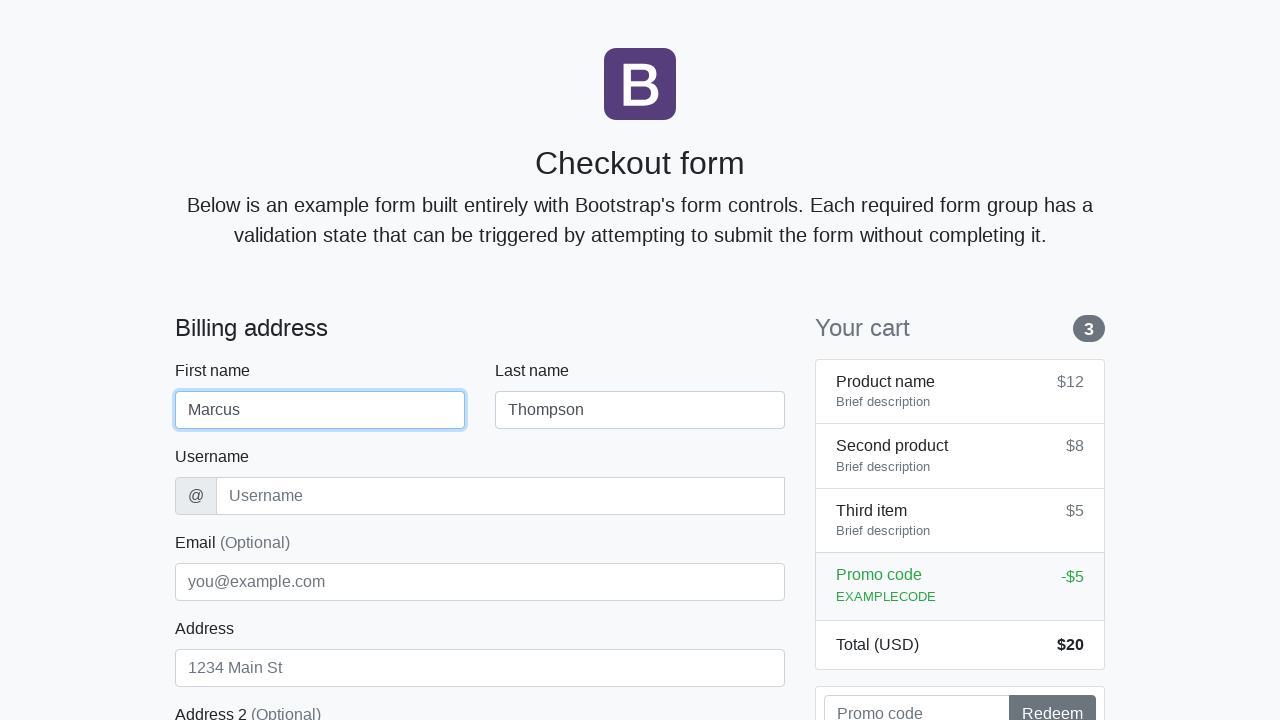

Filled username field with 'mthompson42' on #username
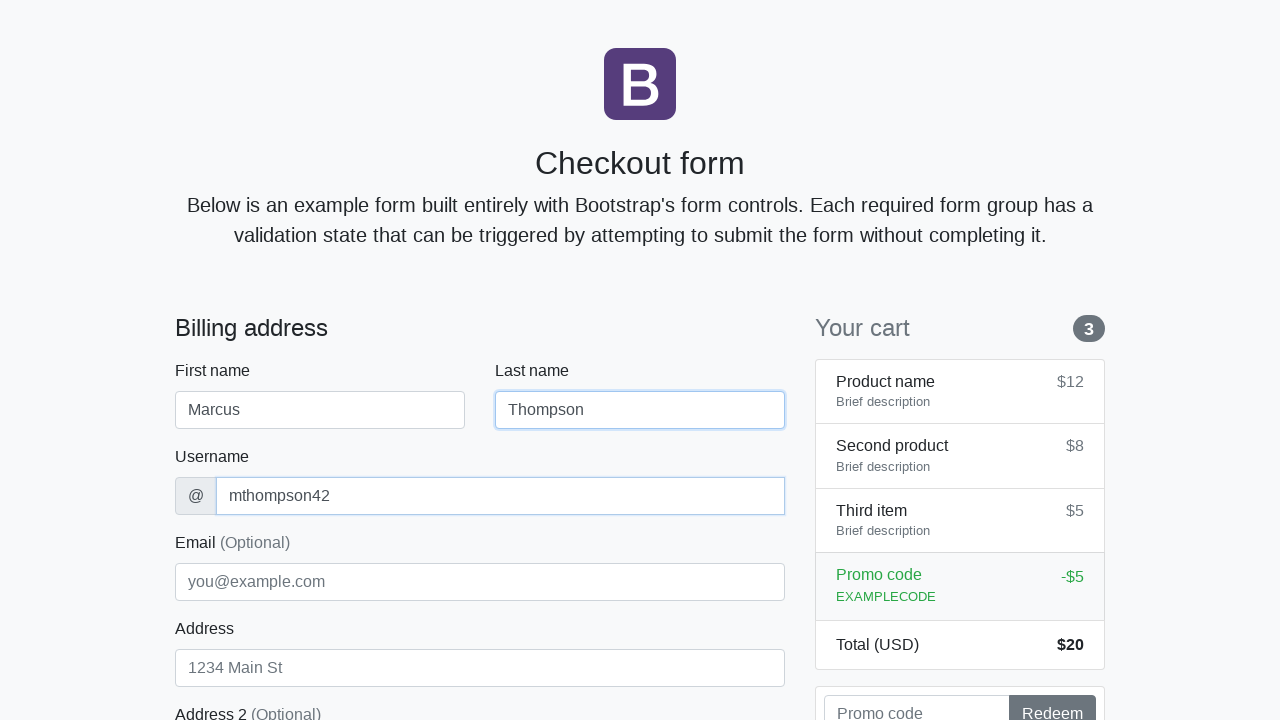

Filled address field with '742 Evergreen Terrace' on #address
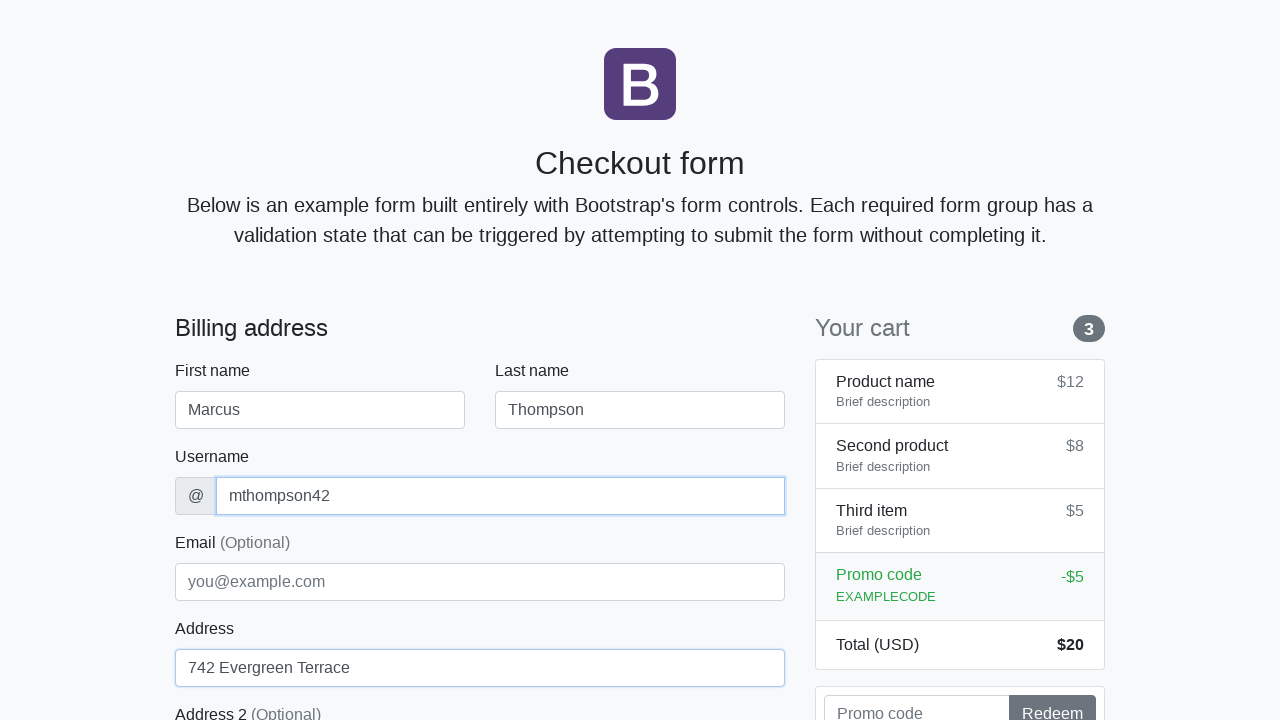

Filled email field with 'marcus.thompson@example.com' on #email
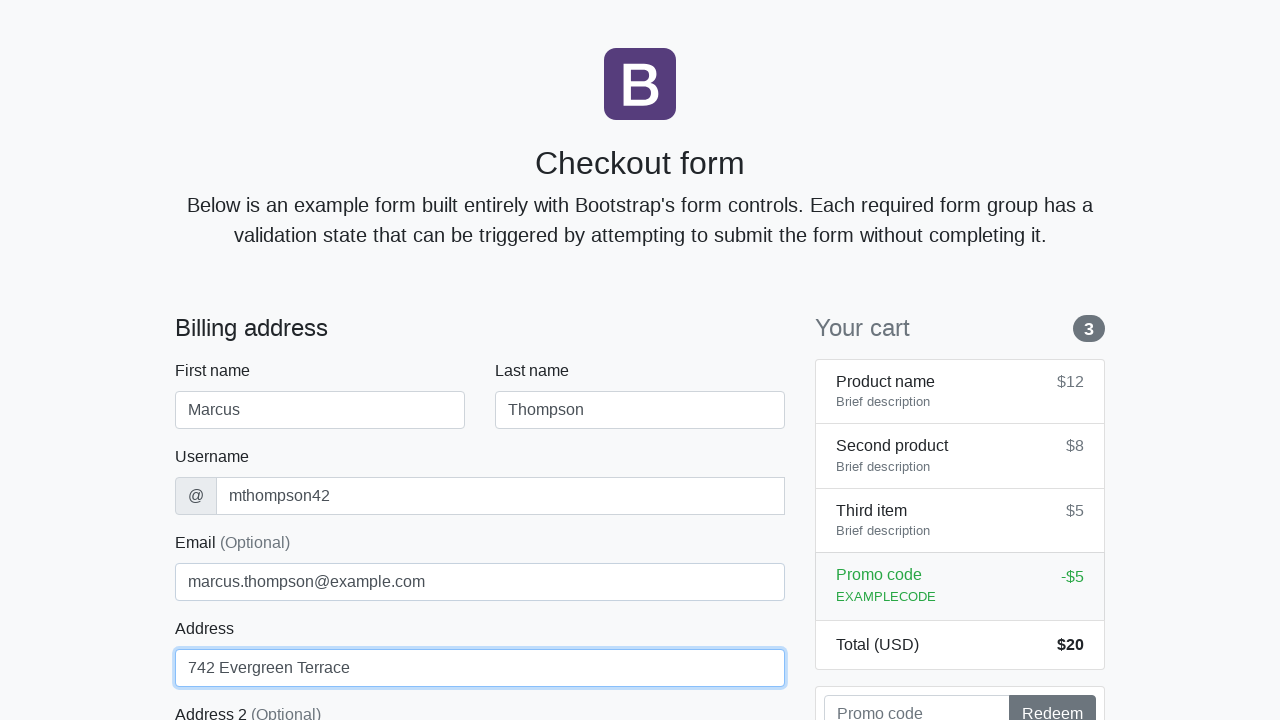

Selected 'United States' from country dropdown on #country
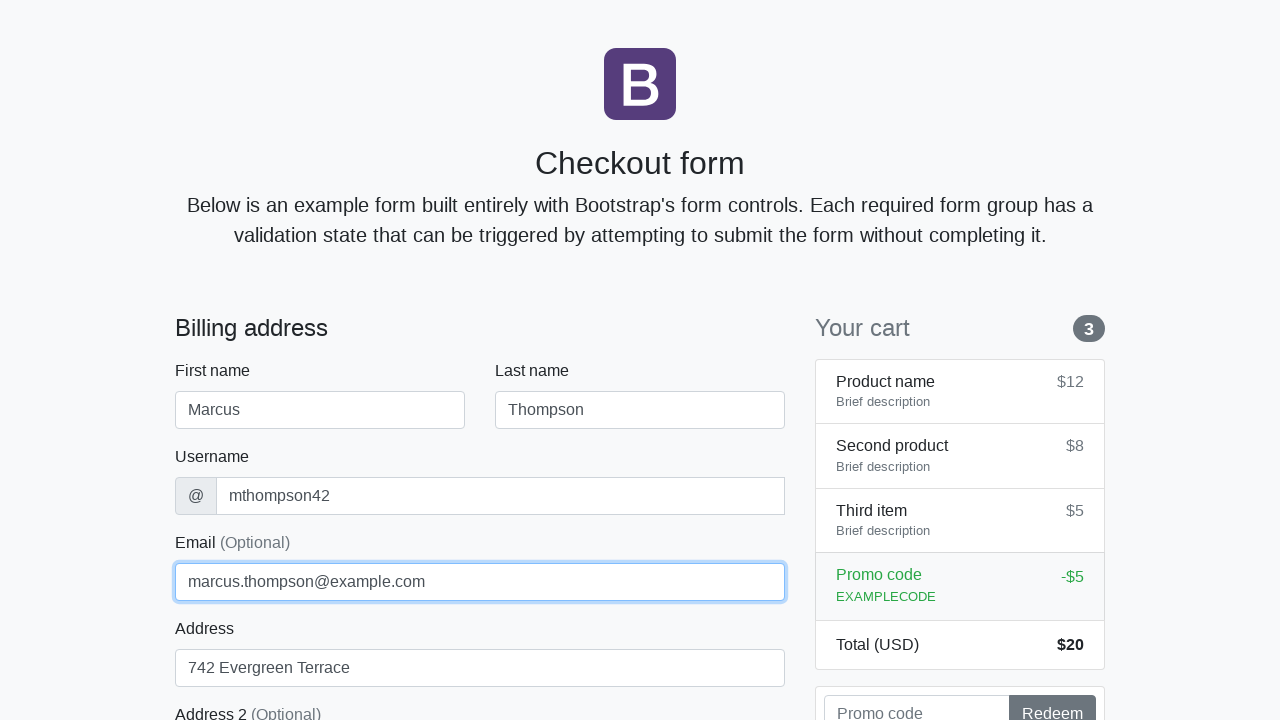

Selected 'California' from state dropdown on #state
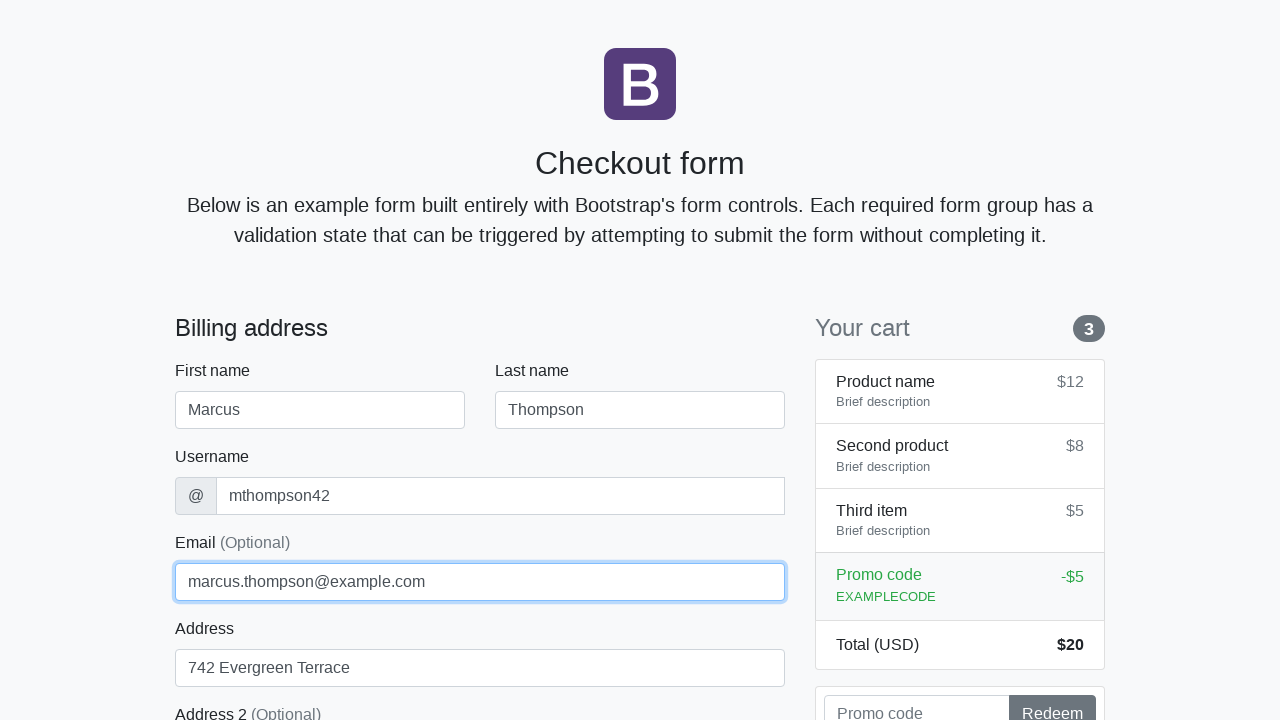

Filled zip code field with '94102' on #zip
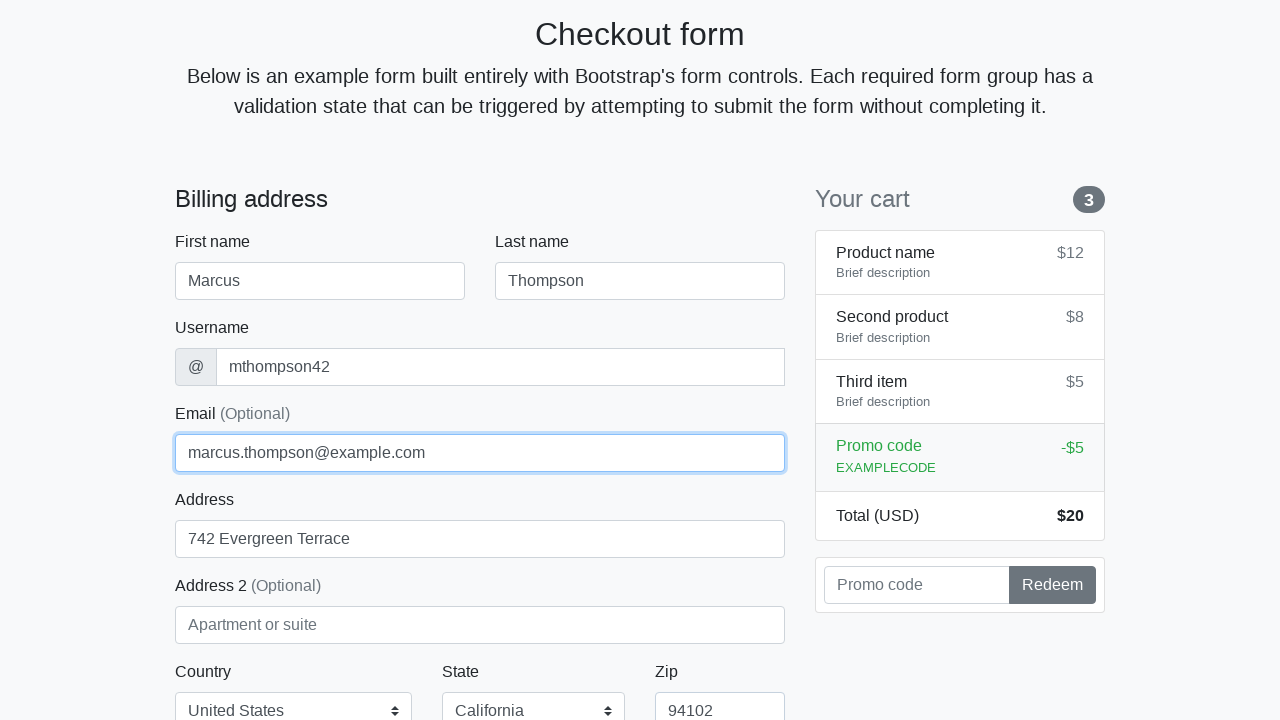

Filled credit card name field with 'Marcus Thompson' on #cc-name
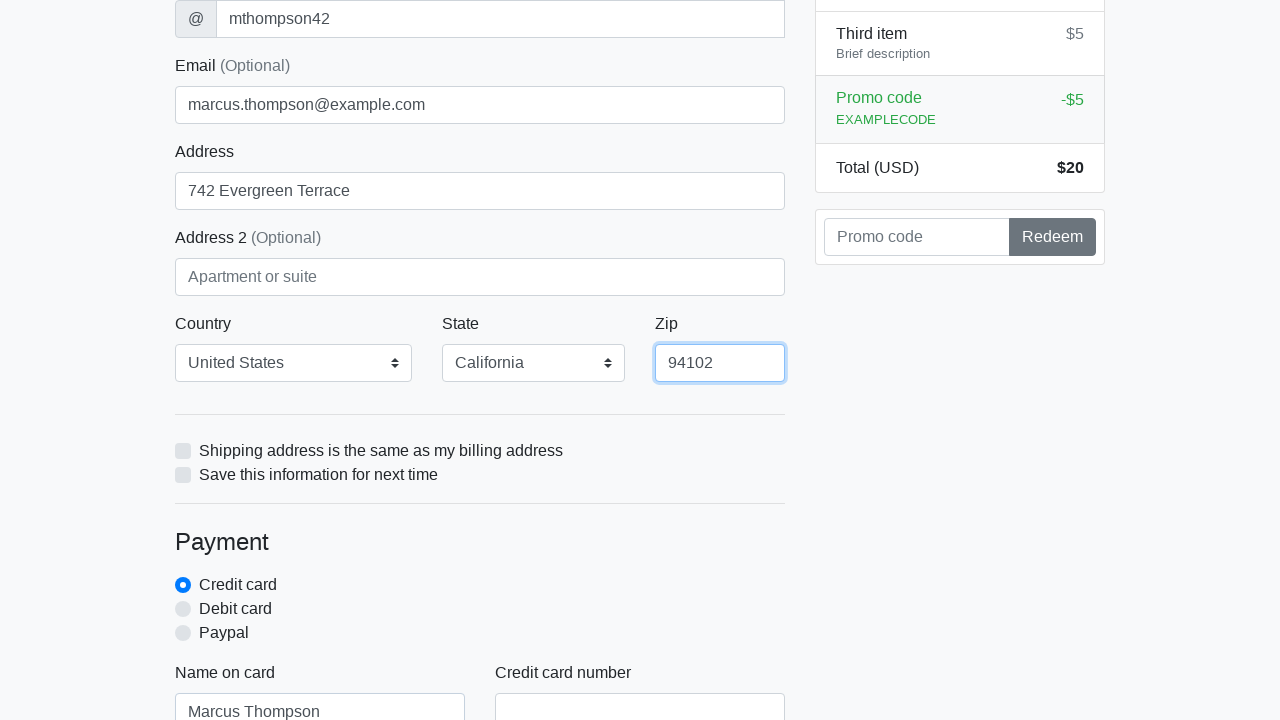

Filled credit card number field with test card number on #cc-number
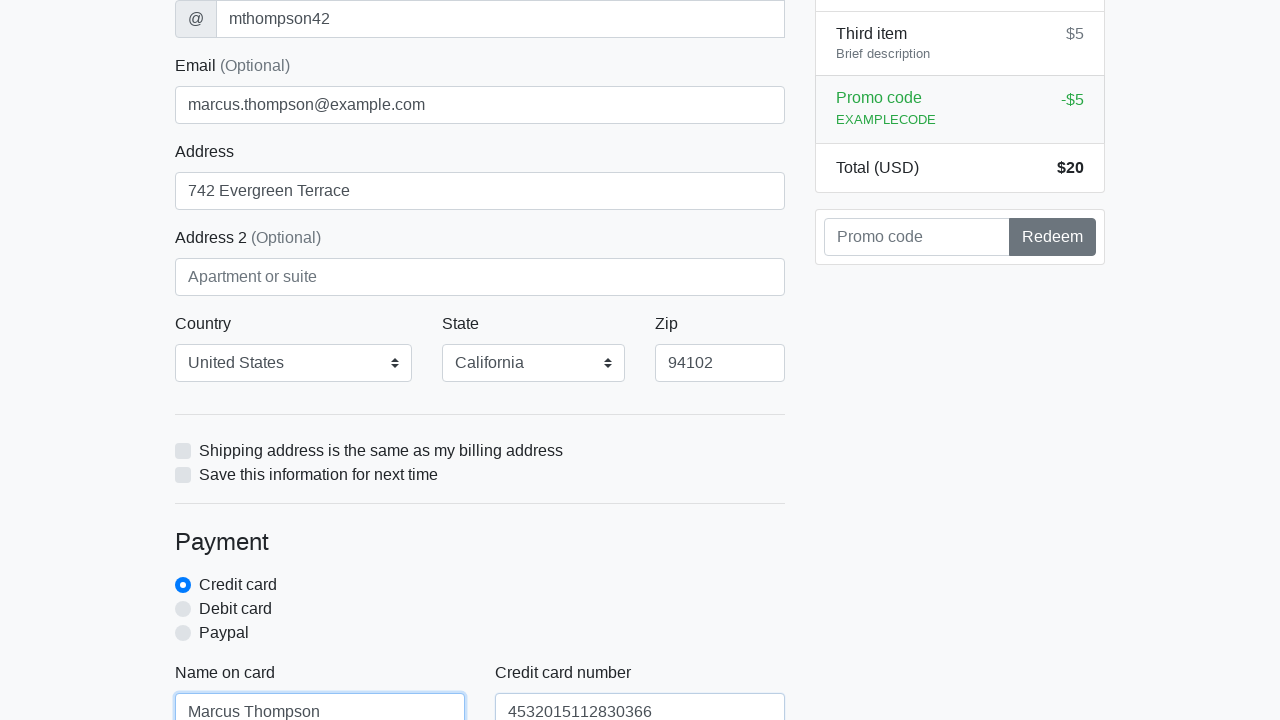

Filled credit card expiration field with '12/2025' on #cc-expiration
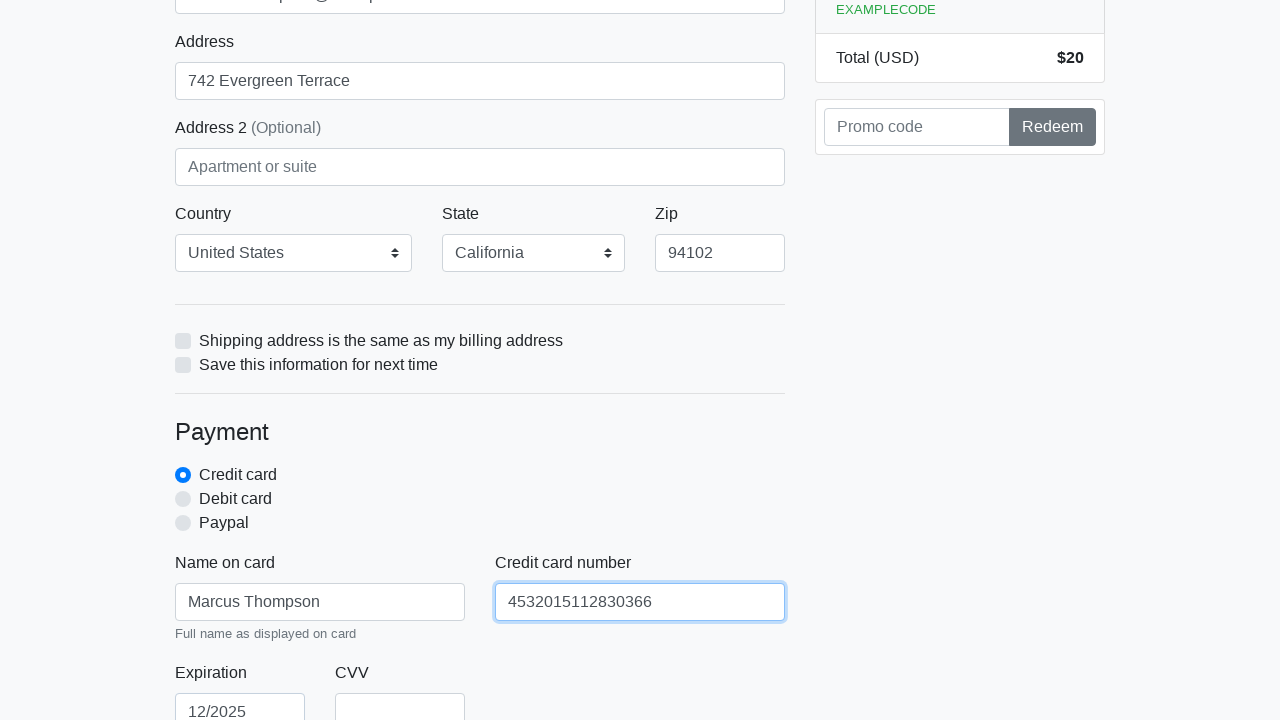

Filled credit card CVV field with '123' on #cc-cvv
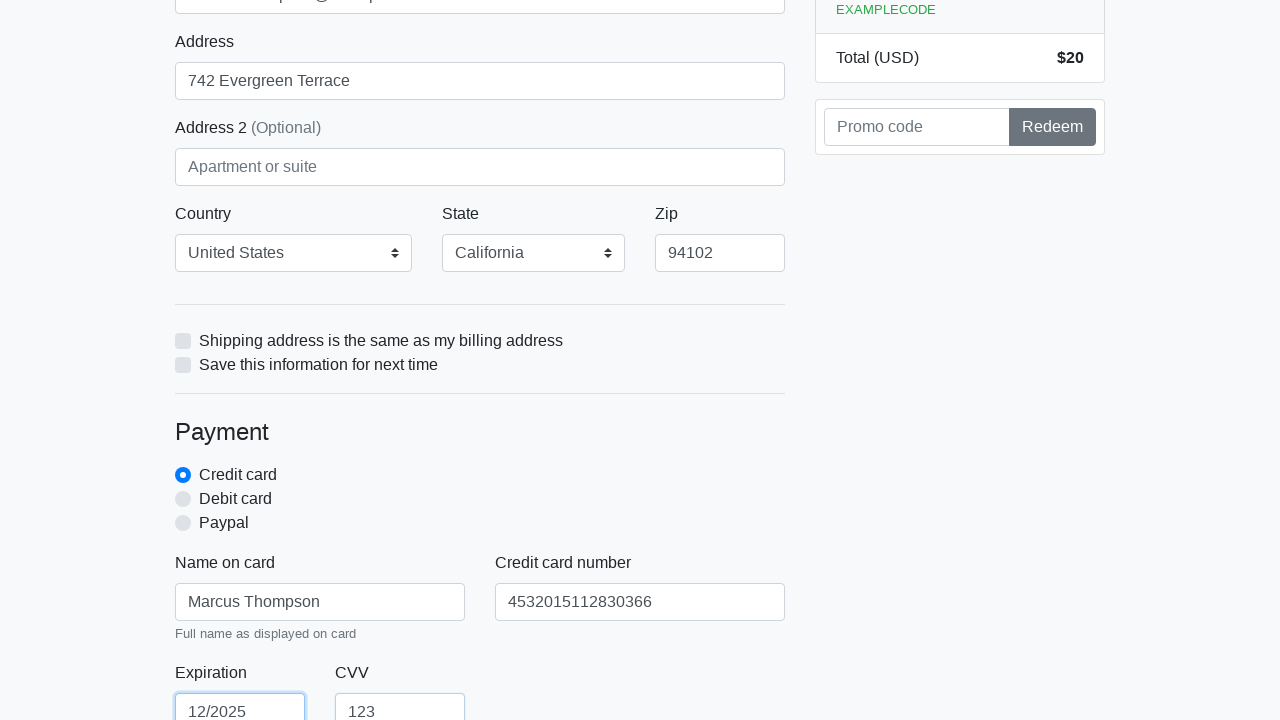

Clicked the submit button to complete checkout at (480, 500) on xpath=/html/body/div/div[2]/div[2]/form/button
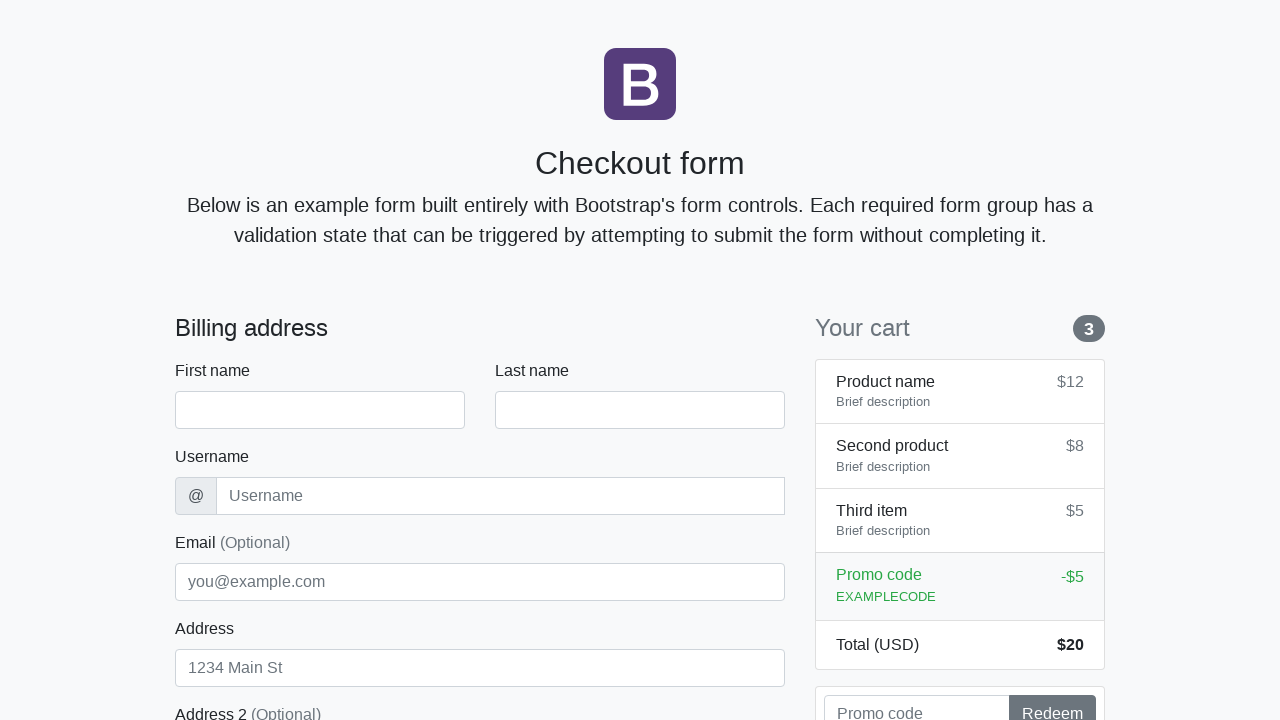

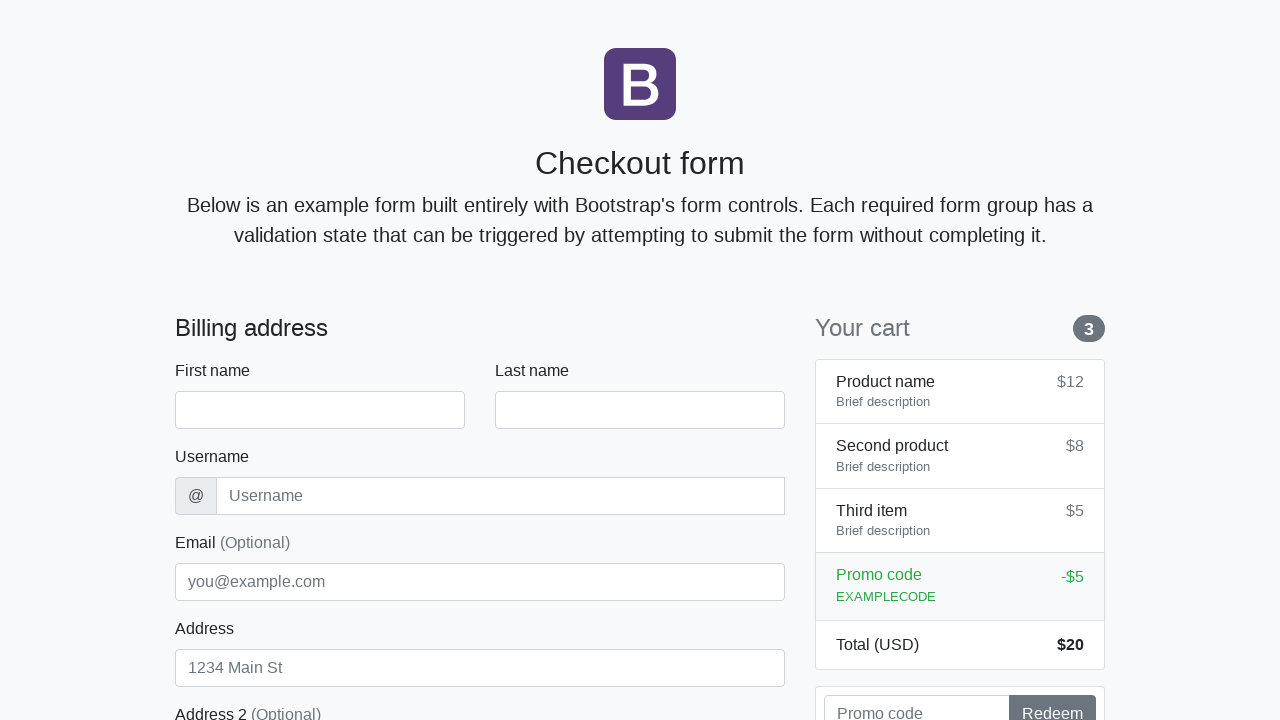